Tests keyboard key press functionality by sending space and left arrow keys to a page element and verifying the displayed result text shows the correct key was pressed.

Starting URL: http://the-internet.herokuapp.com/key_presses

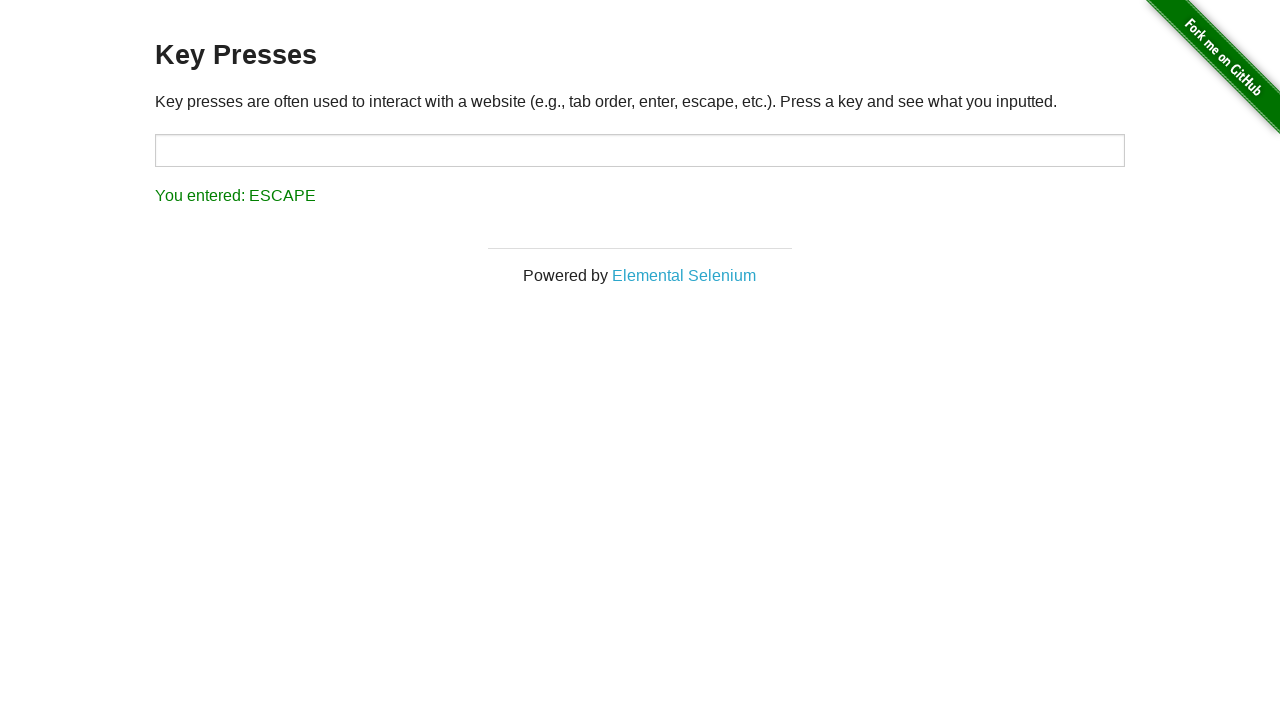

Pressed Space key on target element on #target
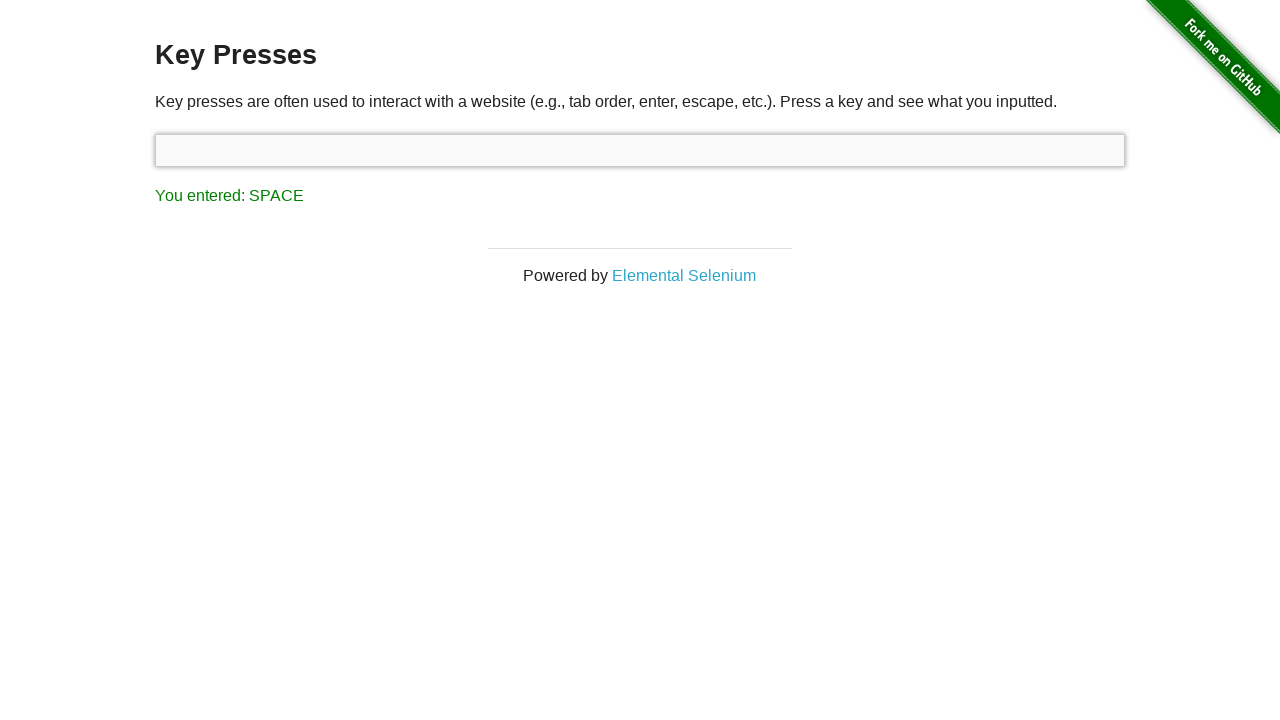

Result element loaded after Space key press
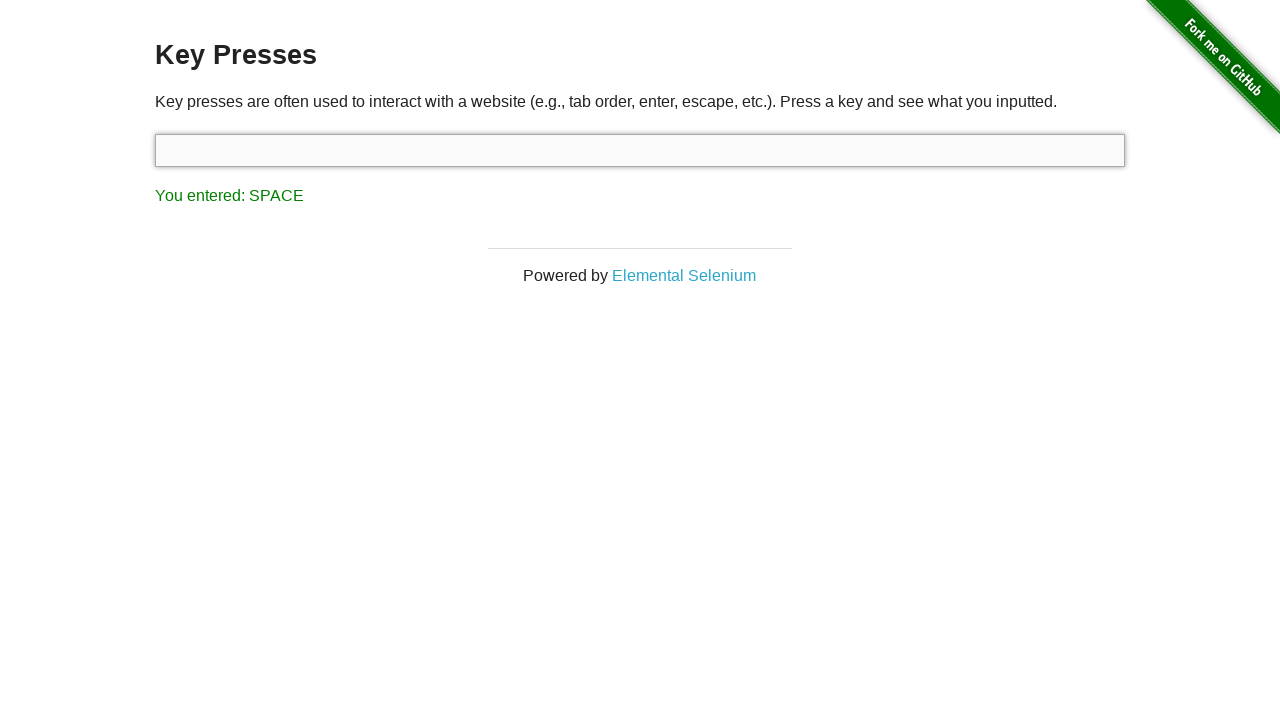

Verified result text shows 'You entered: SPACE'
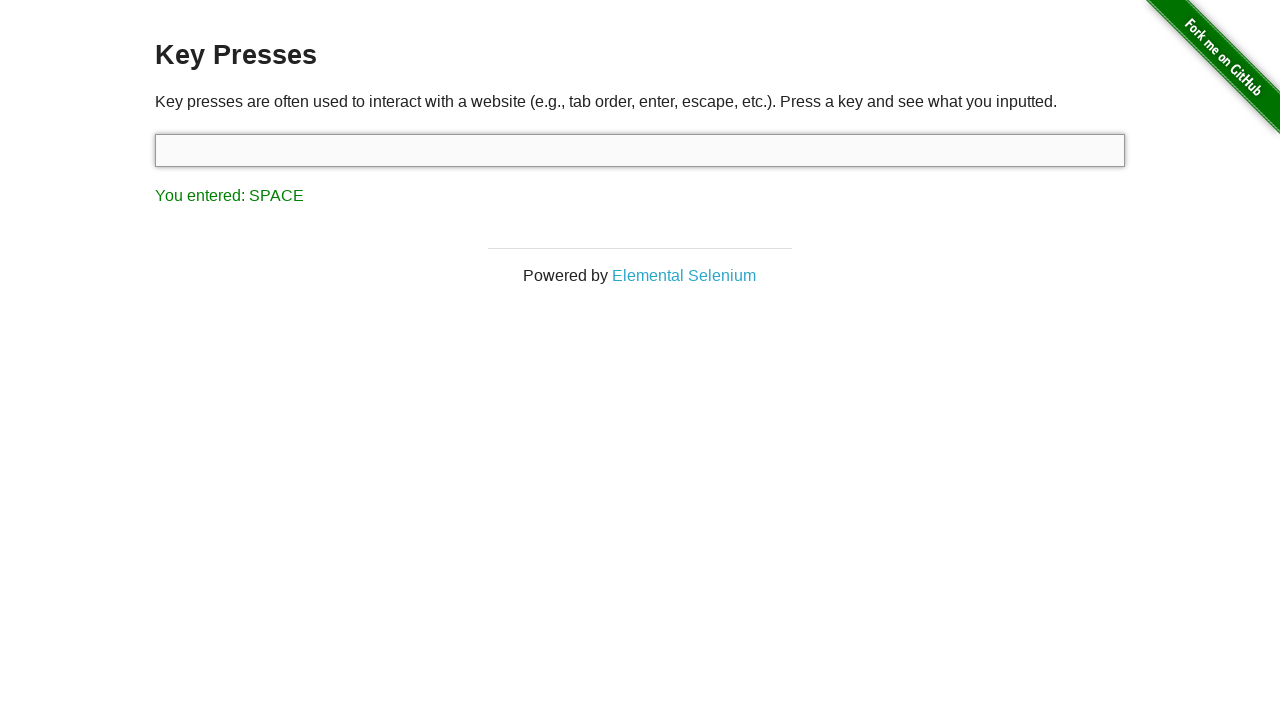

Pressed ArrowLeft key on target element on #target
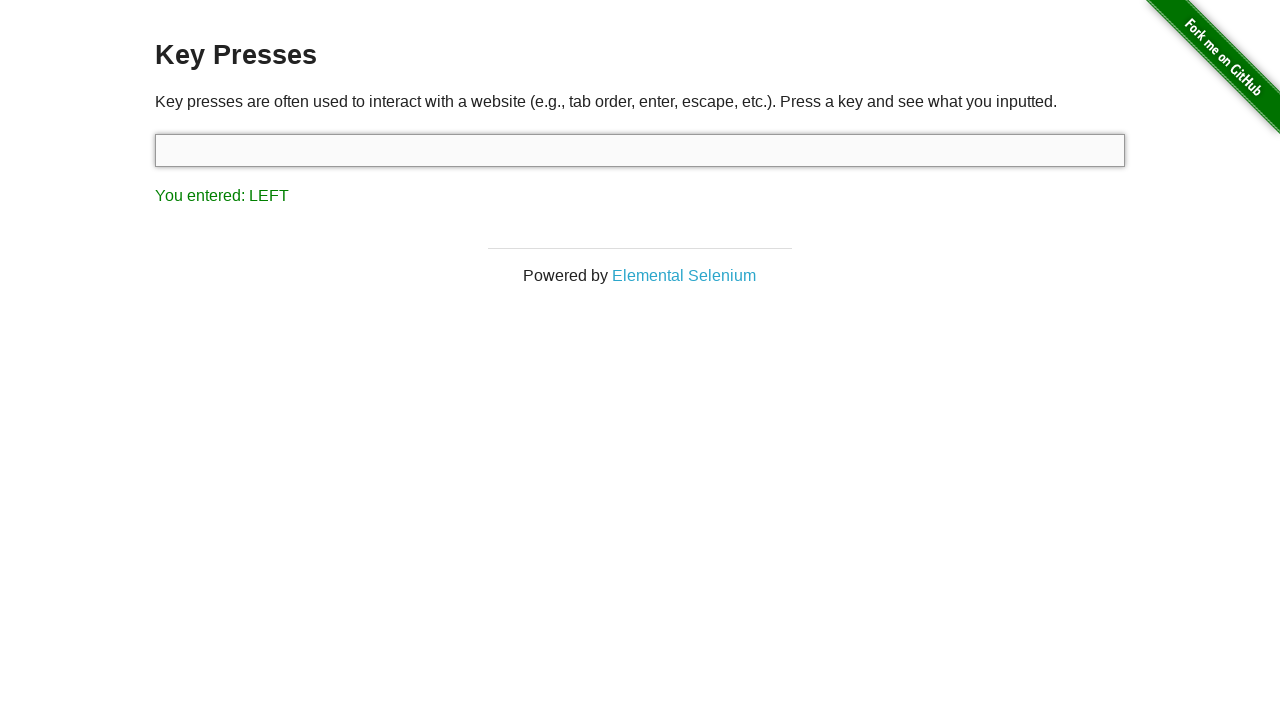

Verified result text shows 'You entered: LEFT'
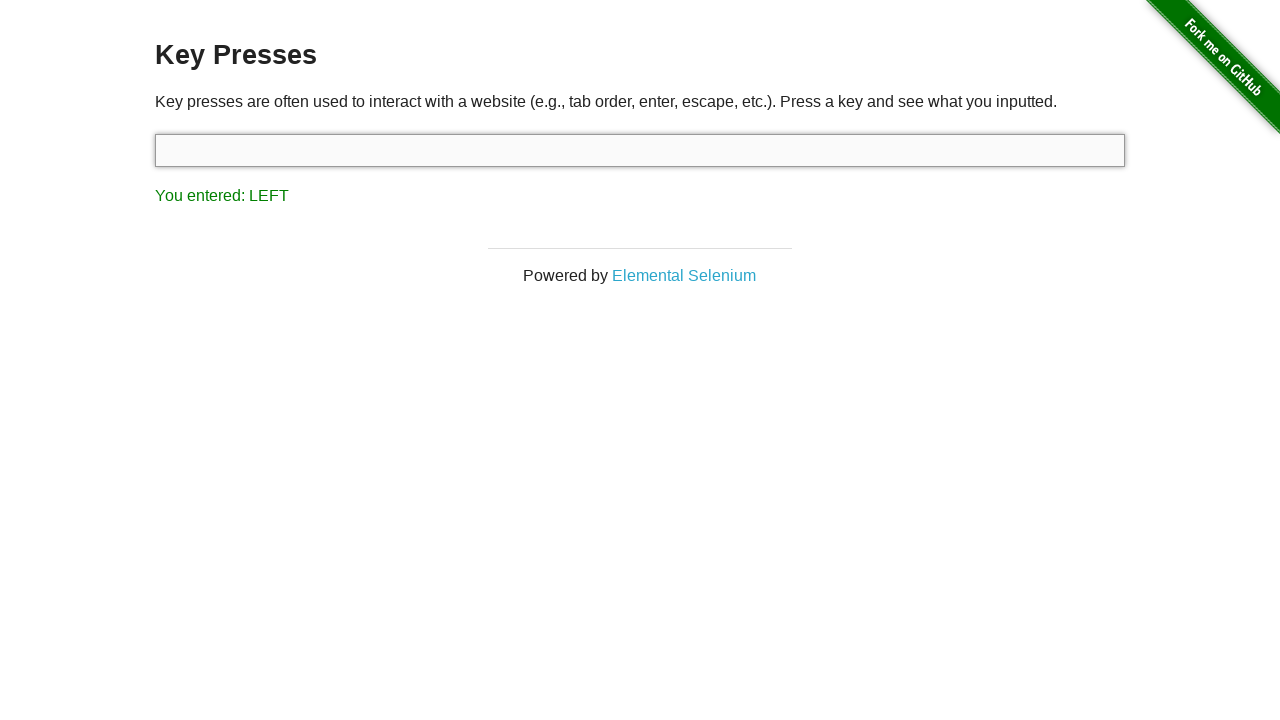

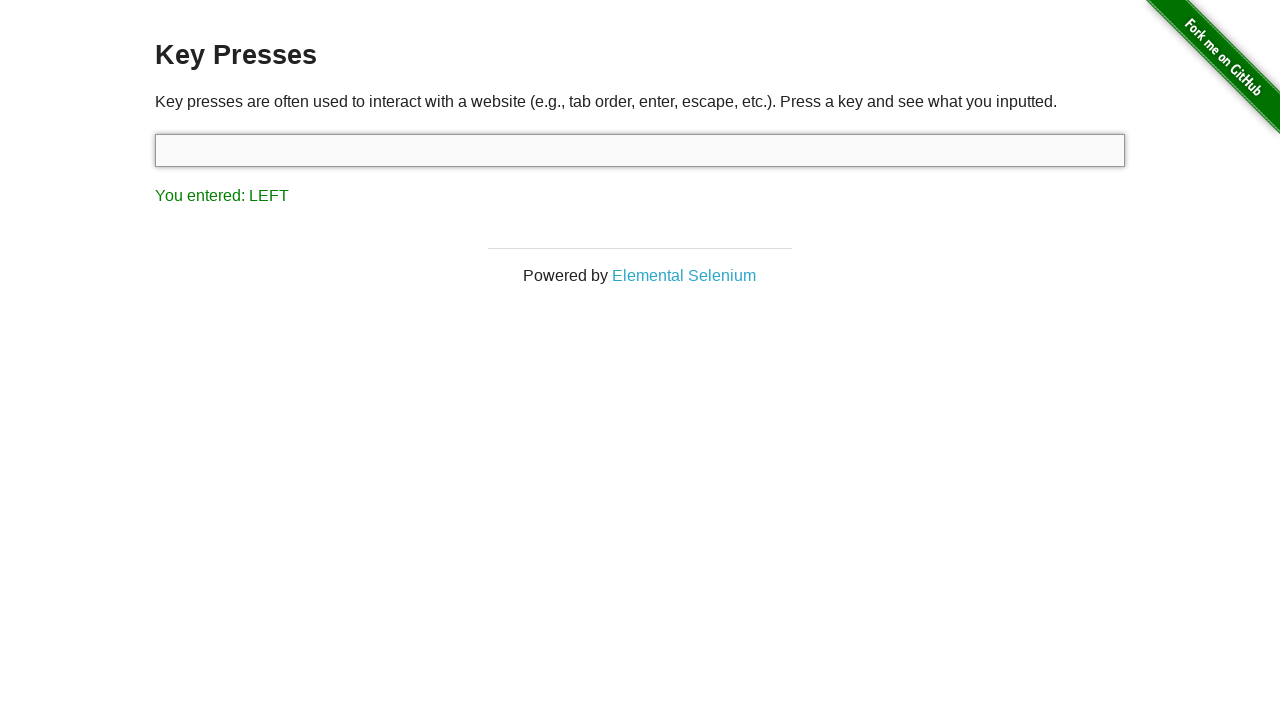